Tests wait functionality by waiting for a verify button to become clickable, clicking it, and verifying that a success message appears.

Starting URL: http://suninjuly.github.io/wait2.html

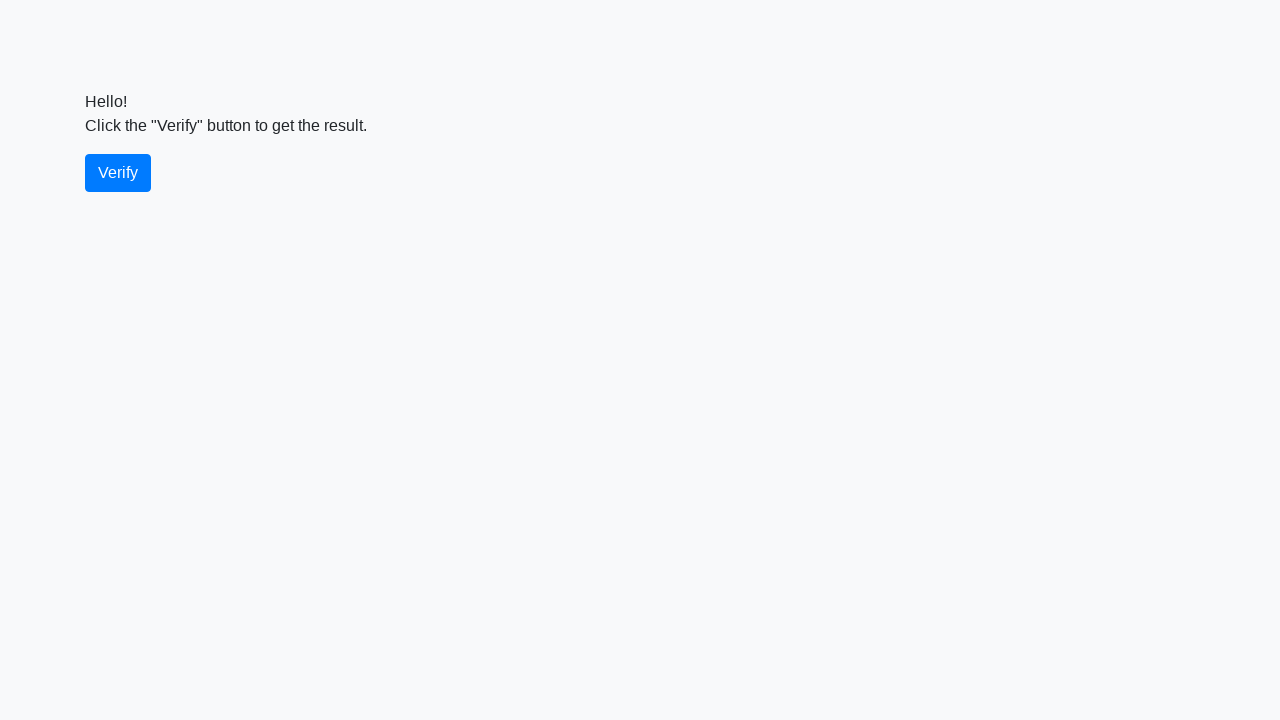

Waited for verify button to become visible
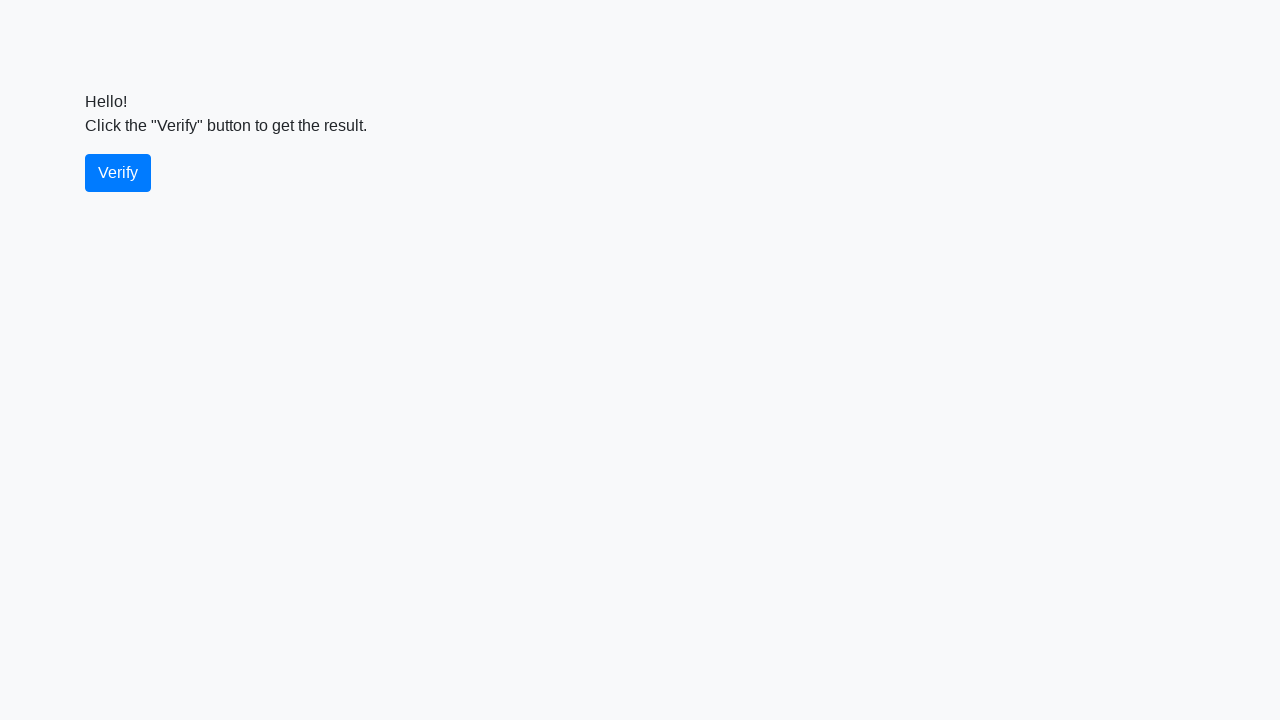

Clicked the verify button at (118, 173) on #verify
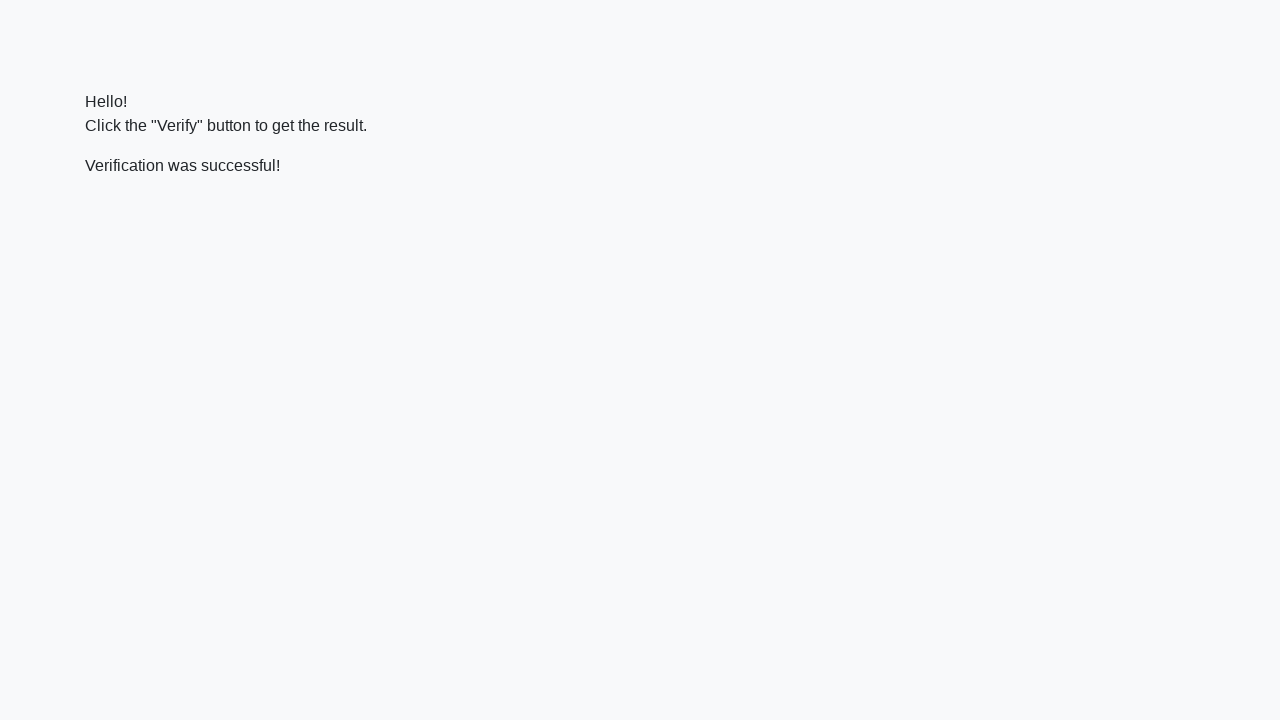

Waited for success message to appear
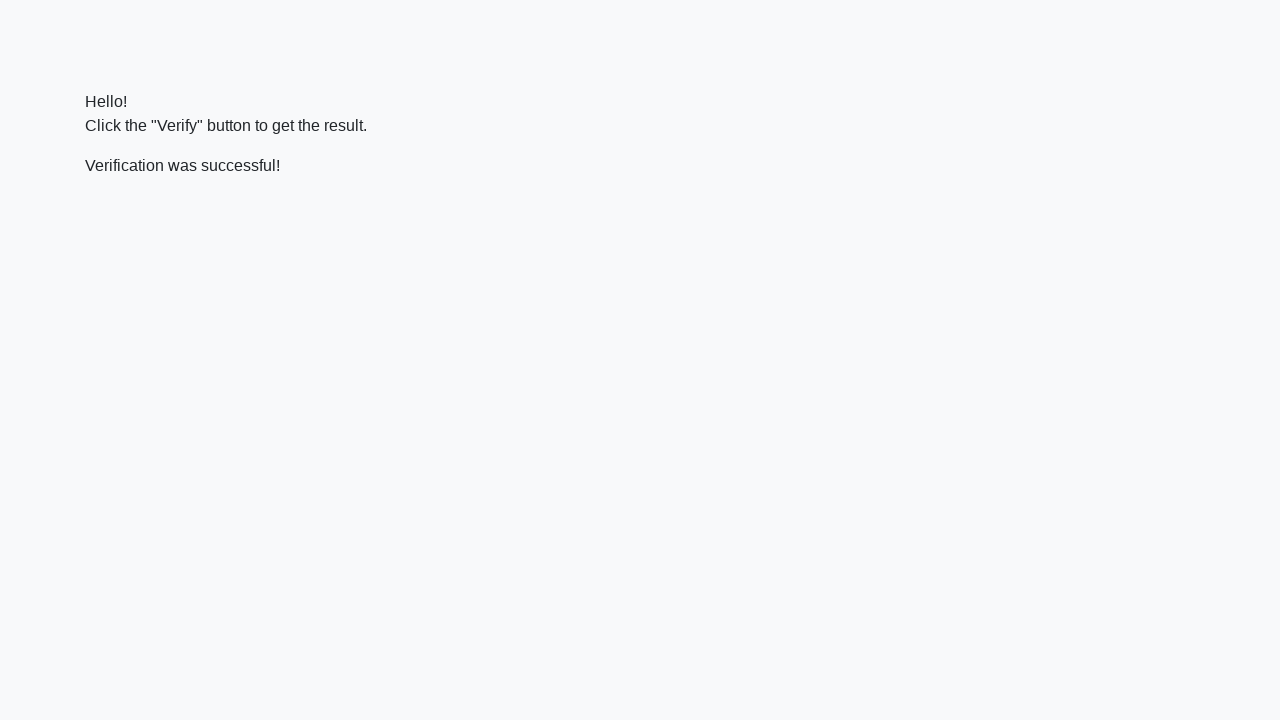

Retrieved text content from success message
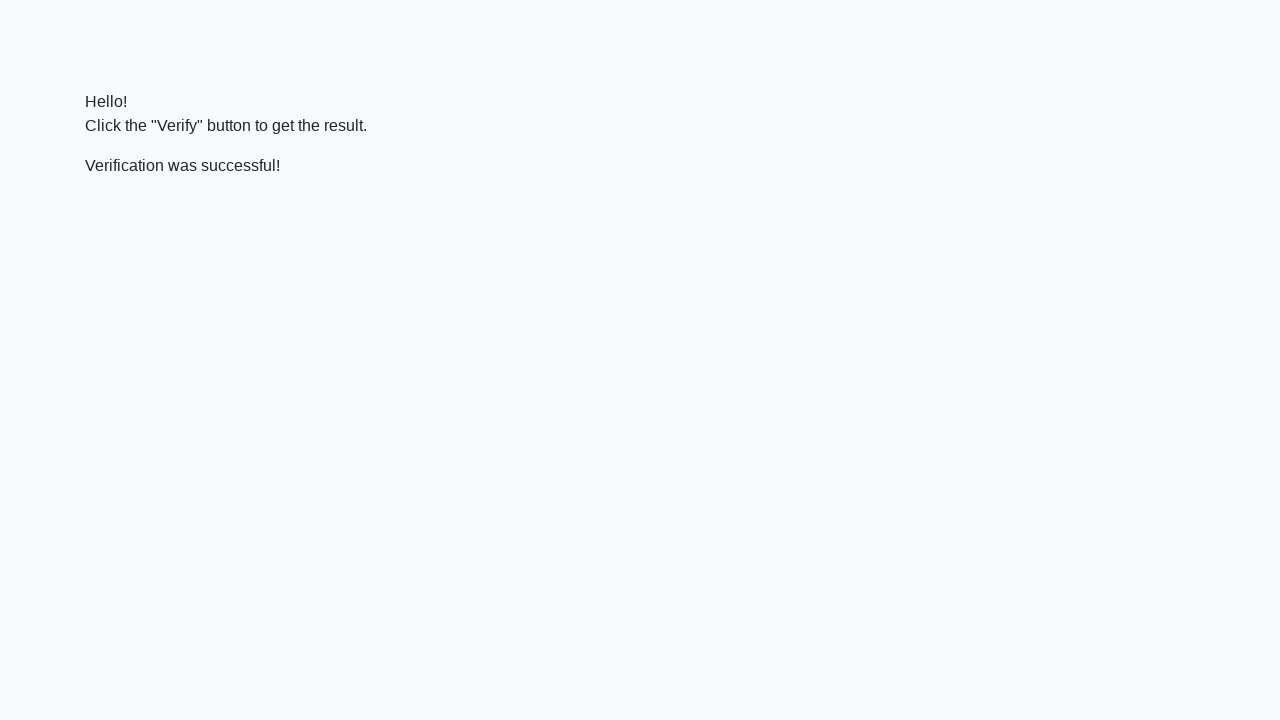

Verified that success message contains 'successful'
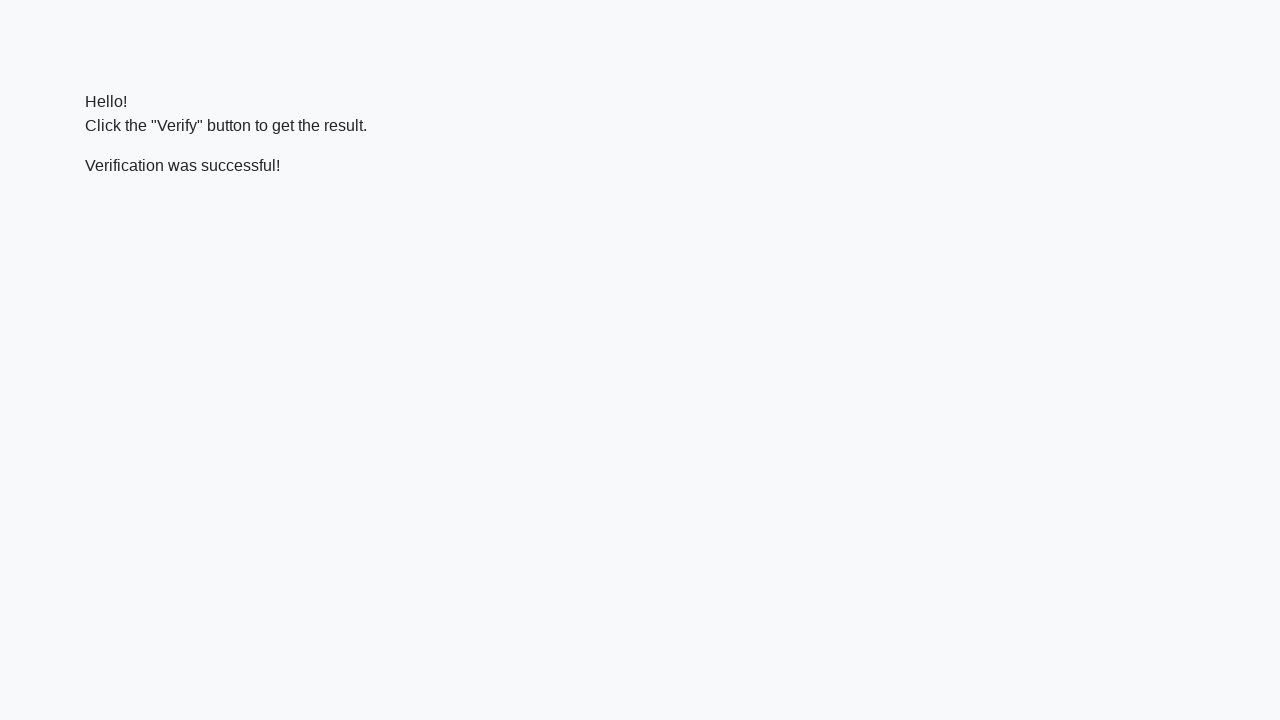

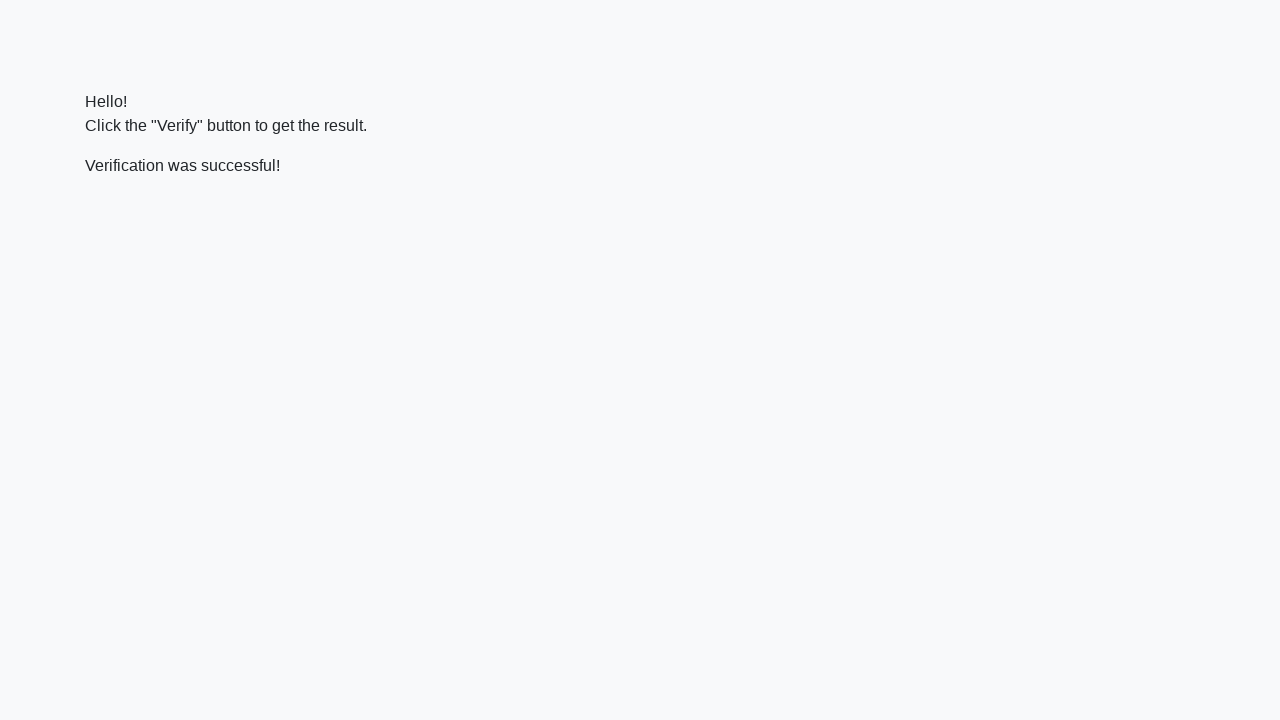